Tests horizontal slider movement using keyboard arrow keys by moving to start, middle, end positions and verifying boundary conditions and position corrections.

Starting URL: https://the-internet.herokuapp.com/horizontal_slider

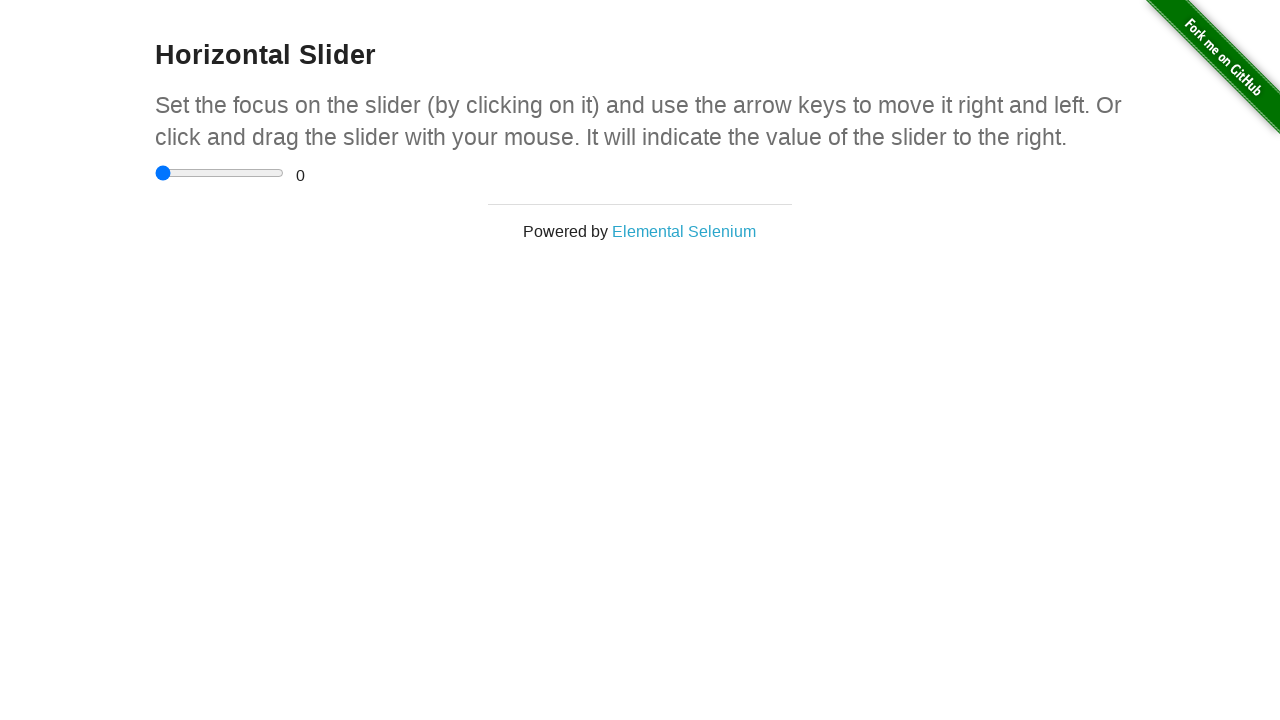

Waited for slider container to be visible
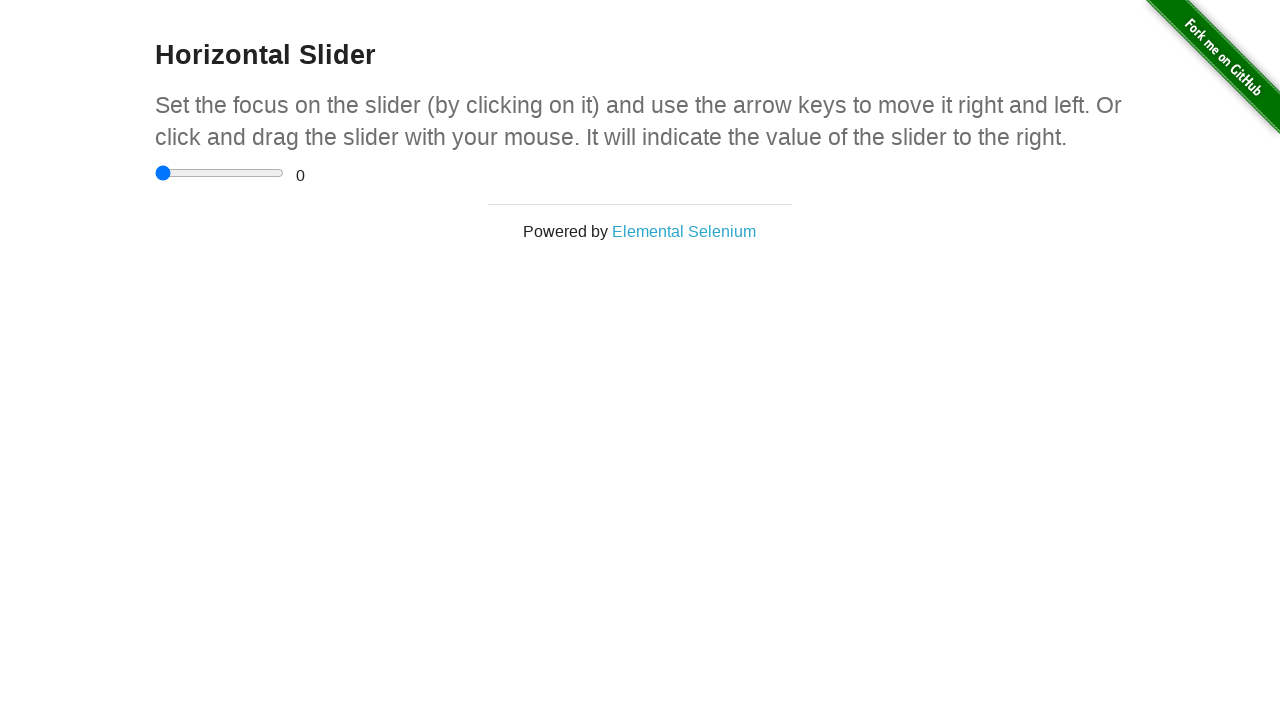

Located horizontal slider element
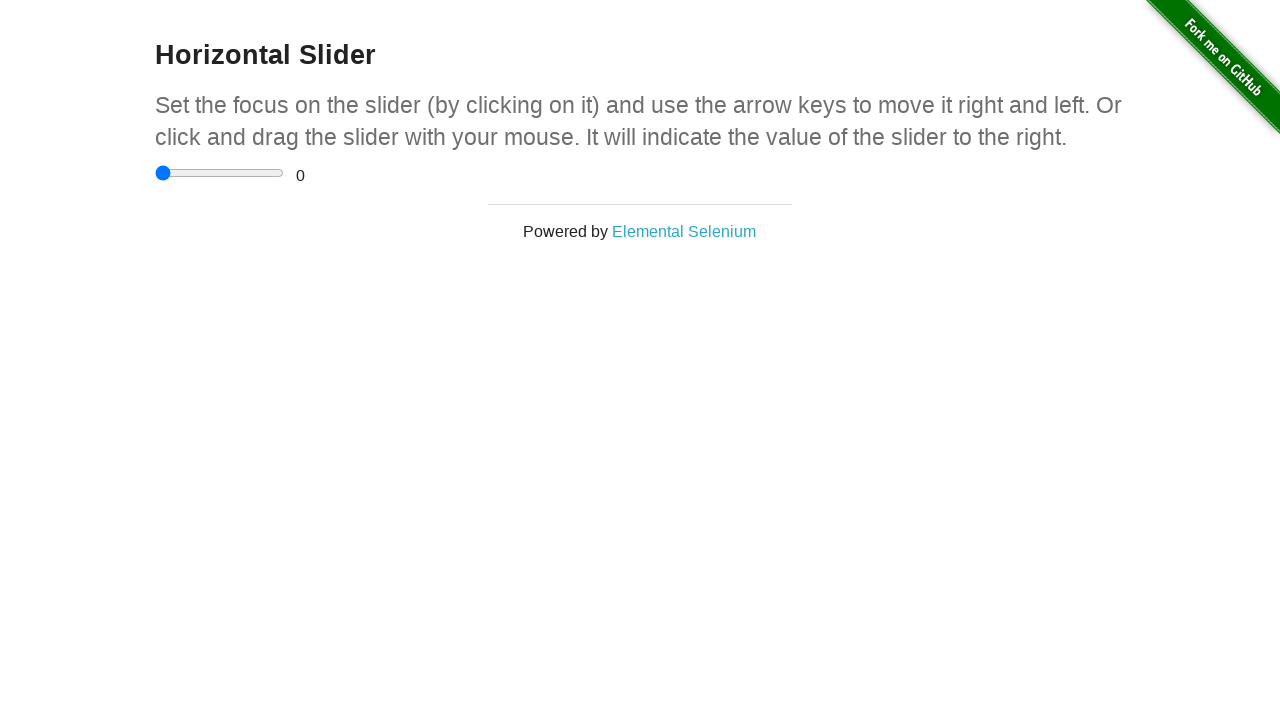

Clicked on slider to focus it at (220, 173) on input[type='range']
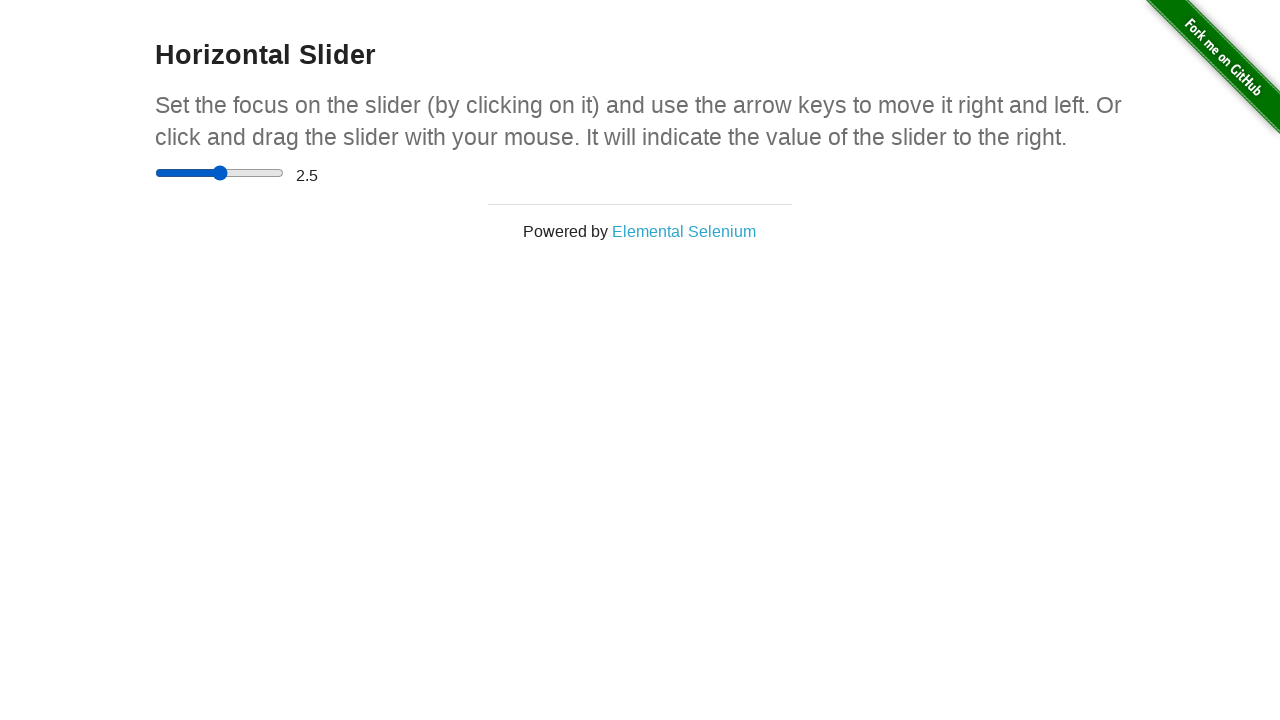

Pressed Home key to move slider to start position
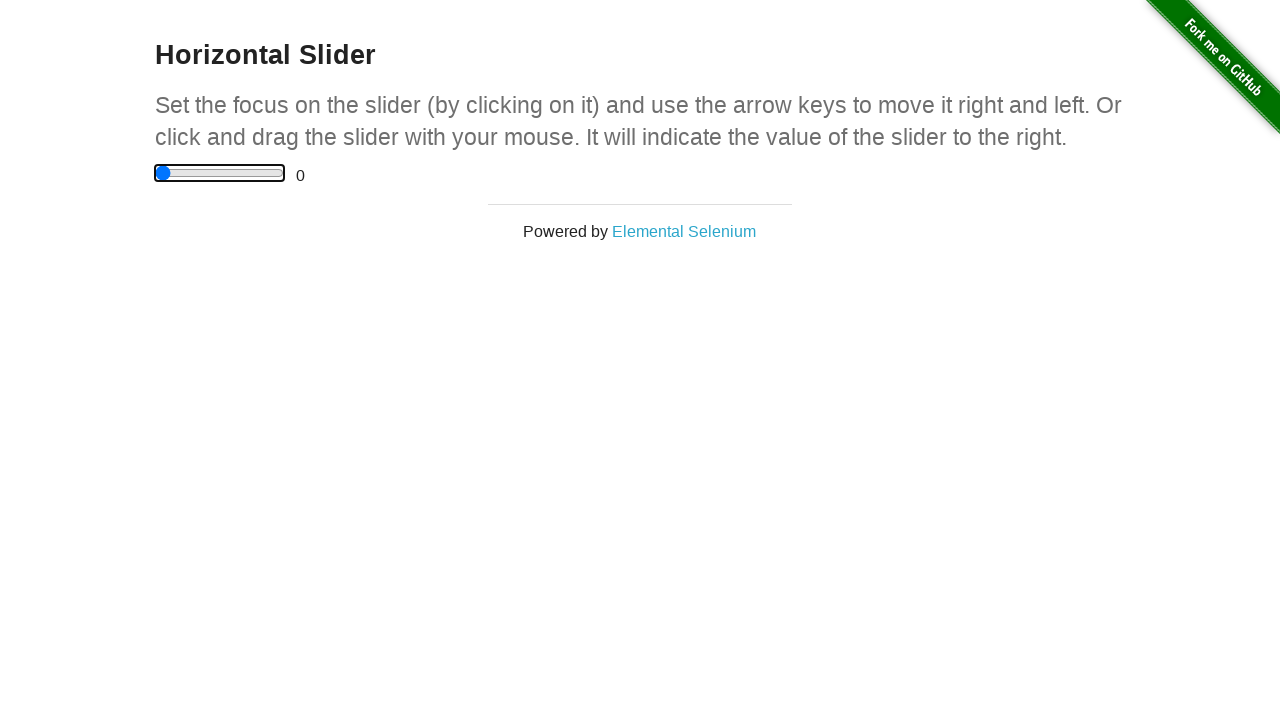

Waited 200ms for slider animation to complete
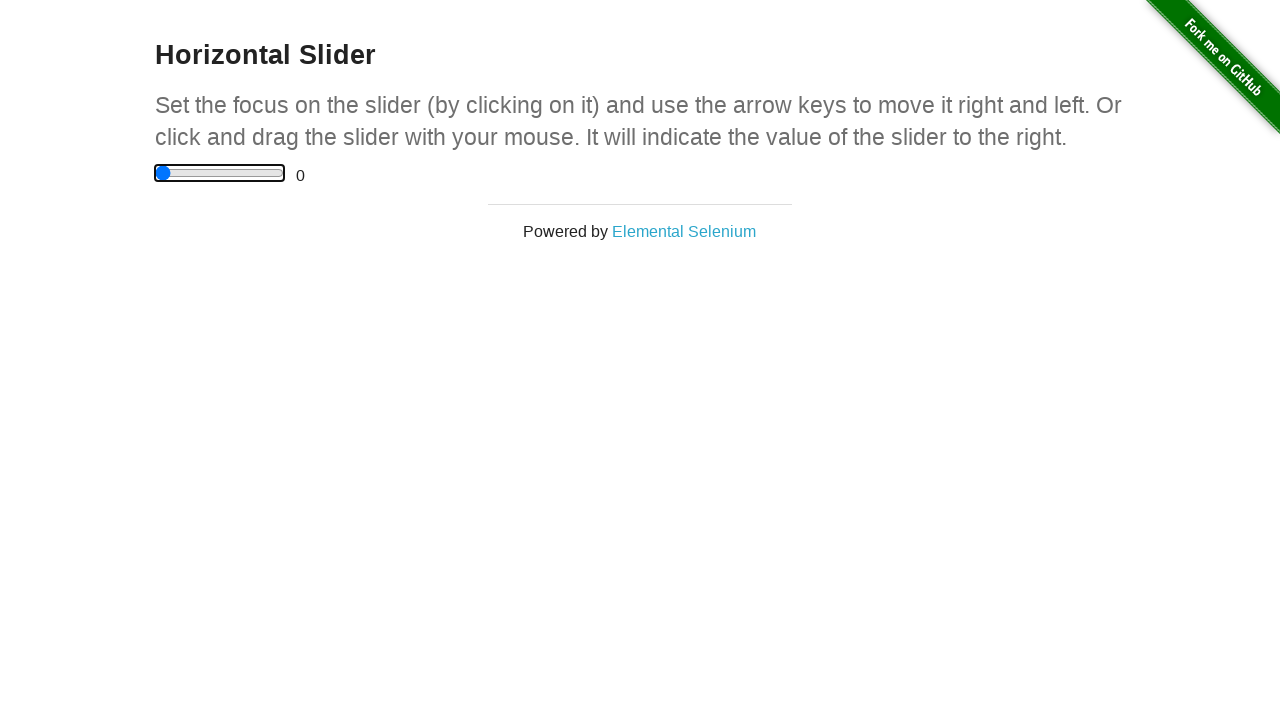

Verified slider is at start position (value = 0)
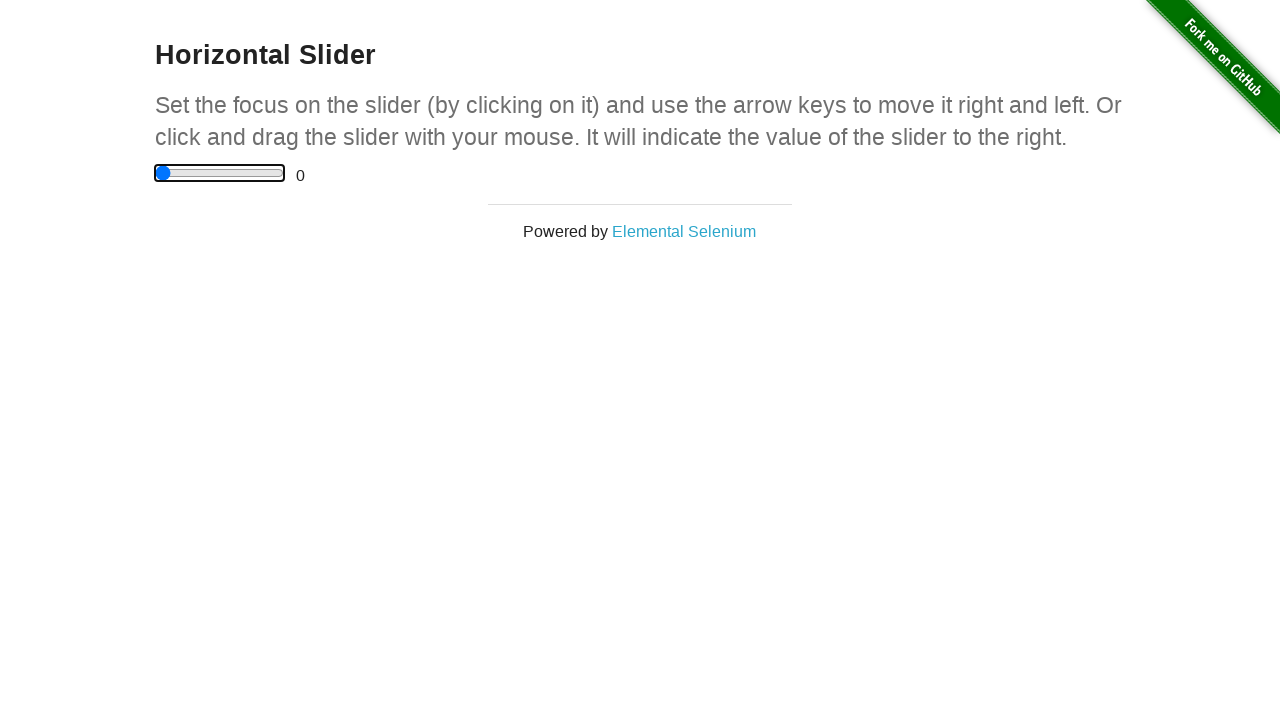

Pressed ArrowRight key to move slider right
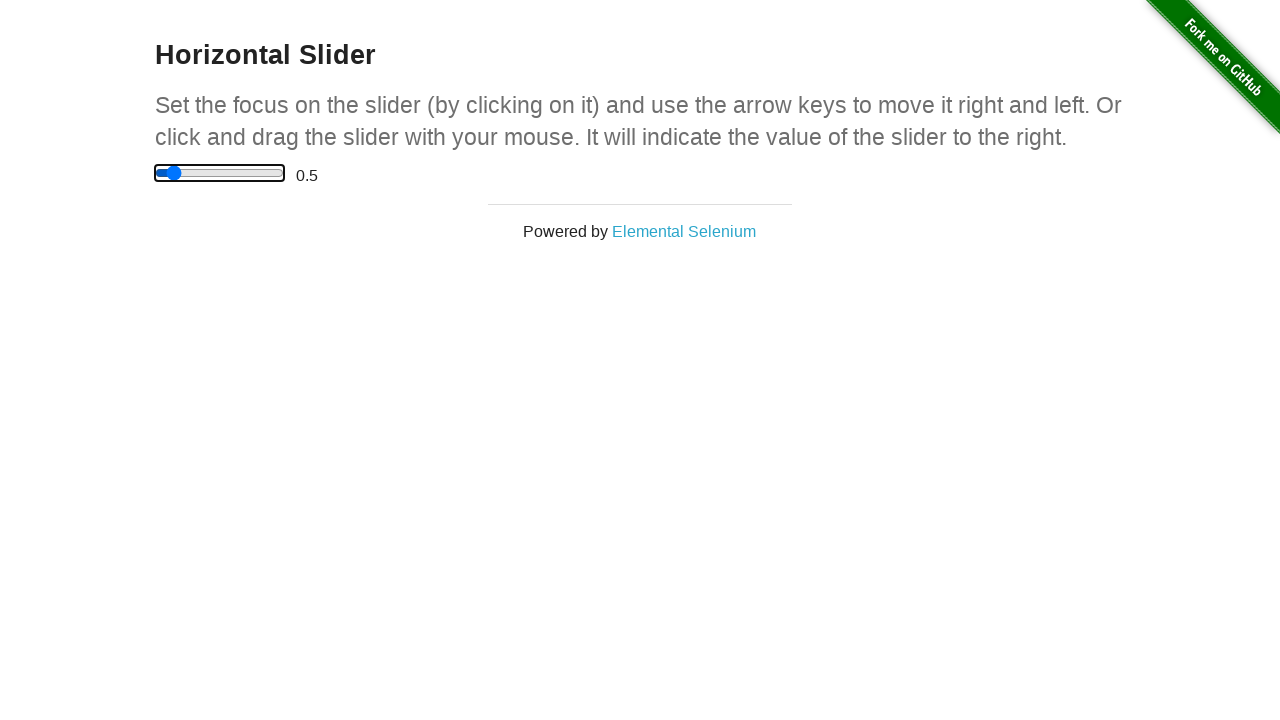

Waited 100ms for slider movement
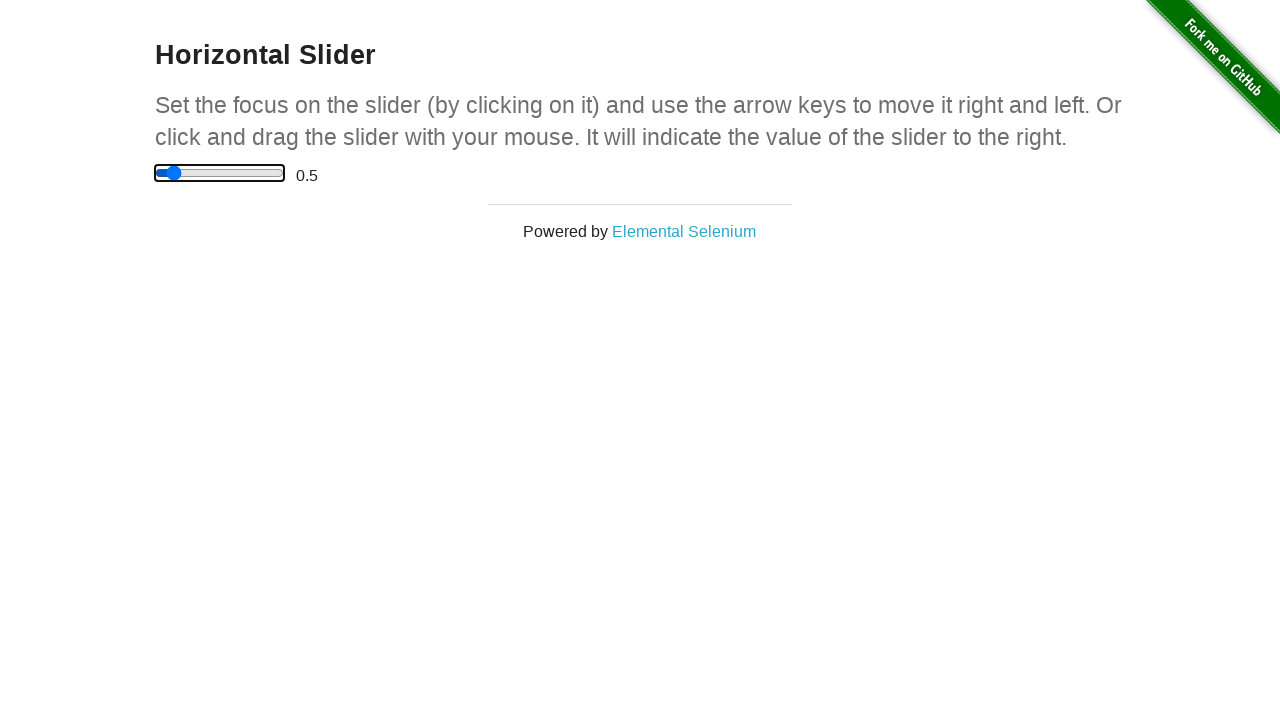

Pressed ArrowRight key to move slider right
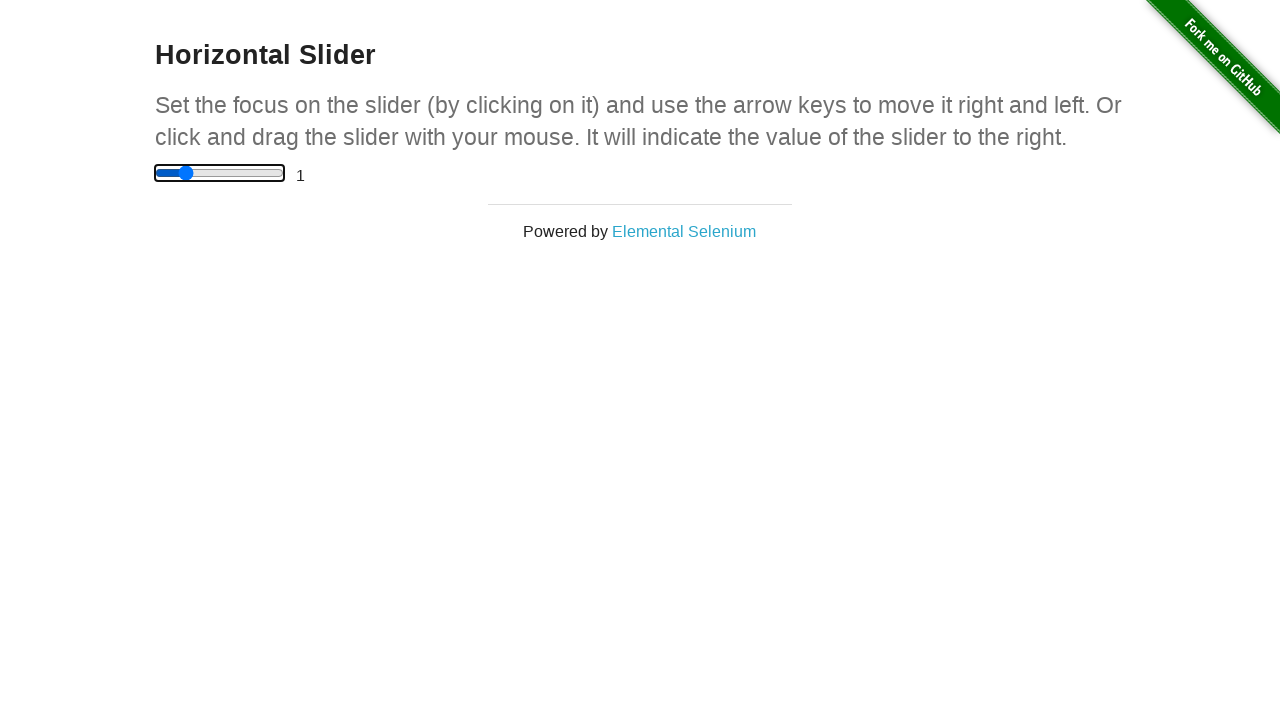

Waited 100ms for slider movement
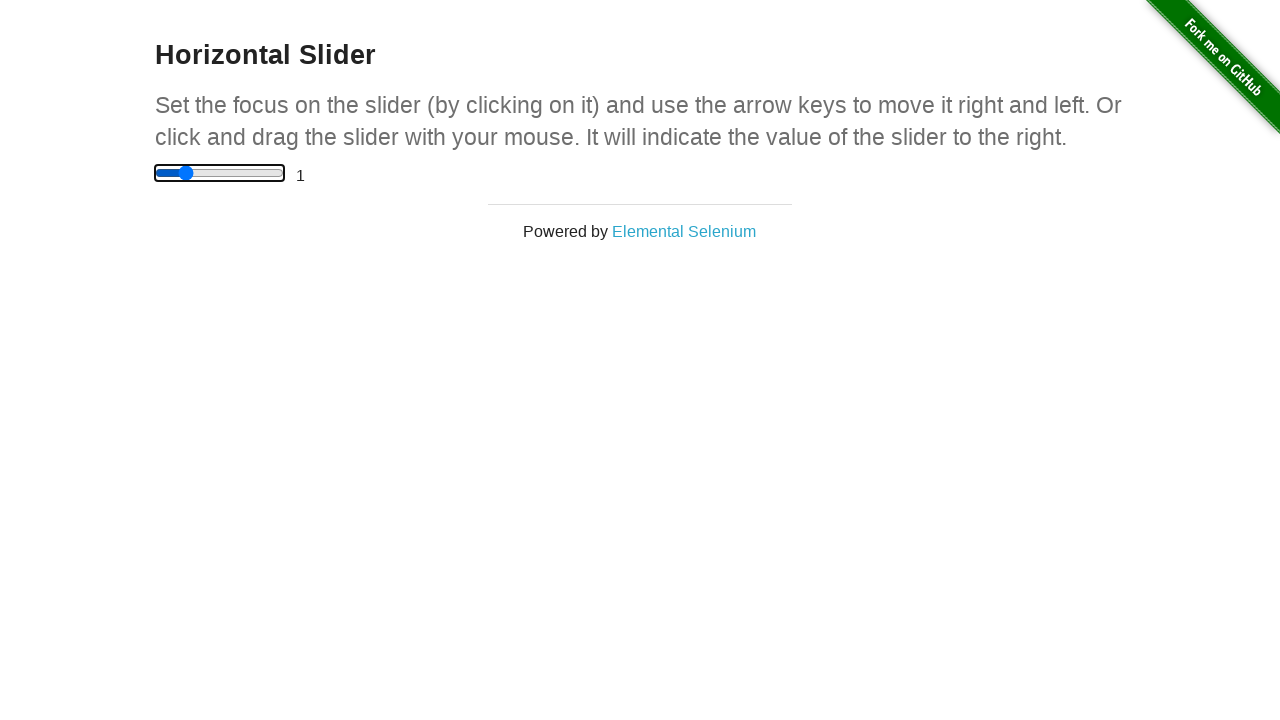

Pressed ArrowRight key to move slider right
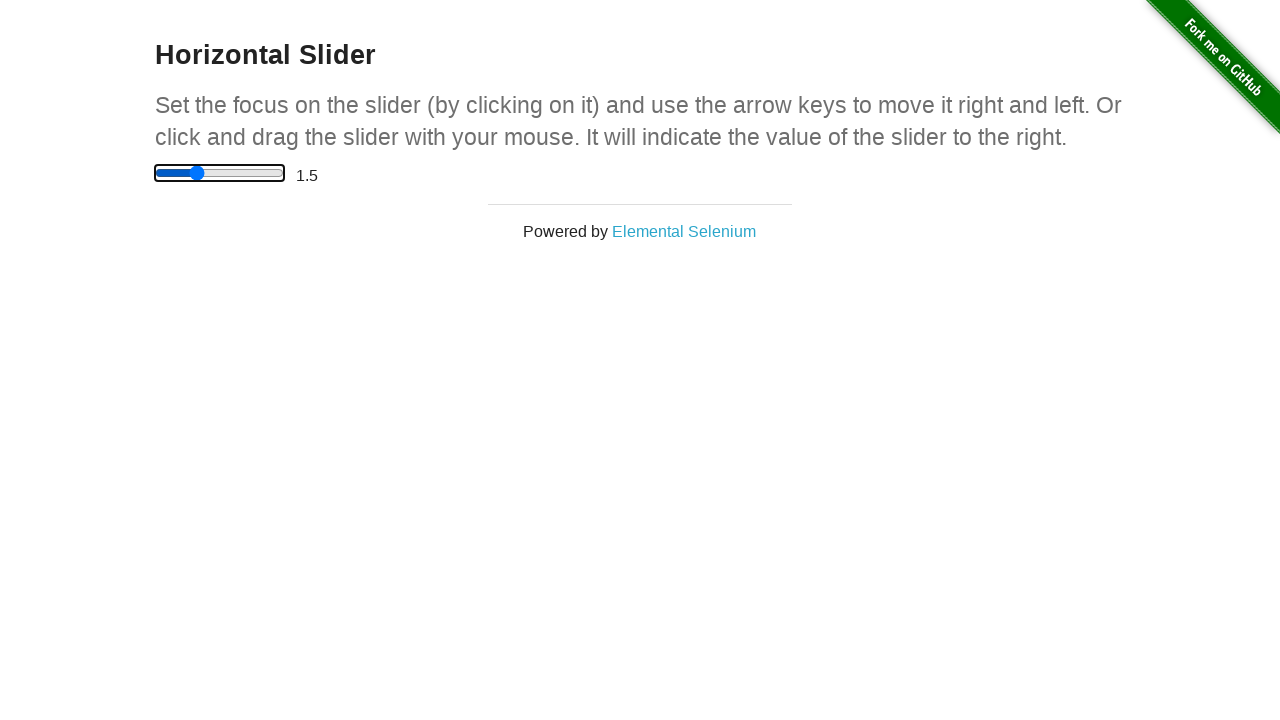

Waited 100ms for slider movement
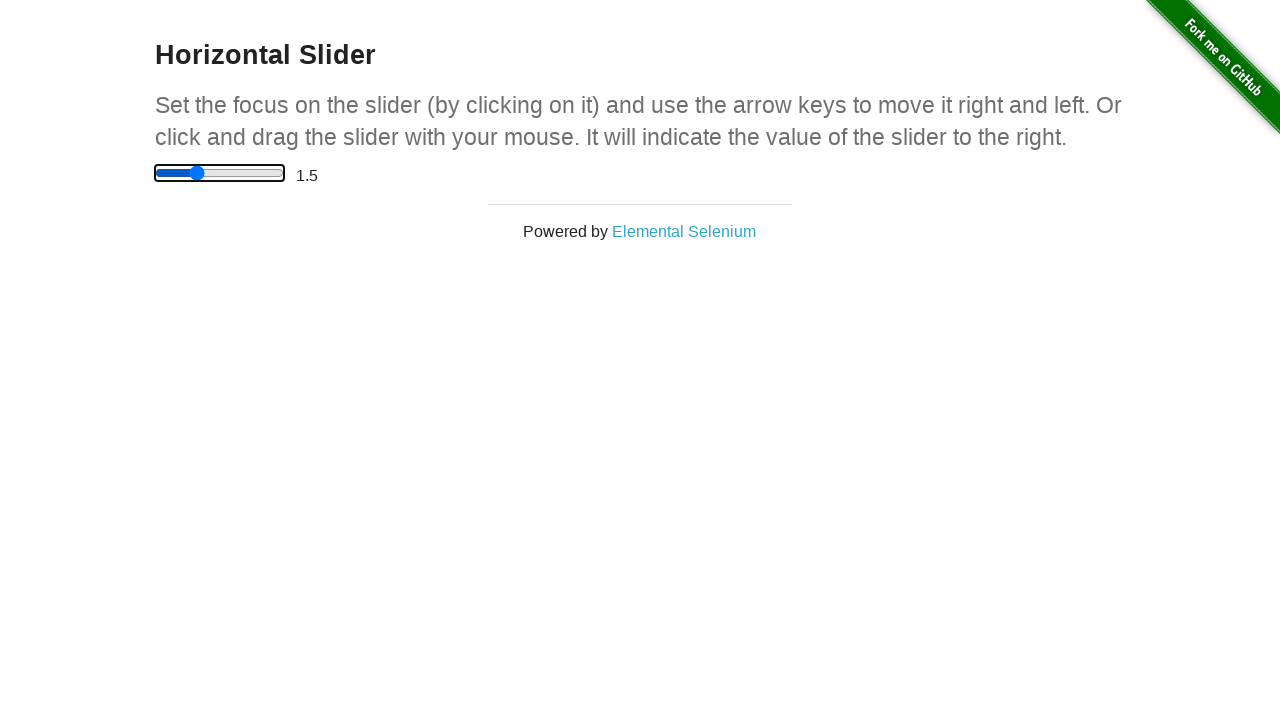

Pressed ArrowRight key to move slider right
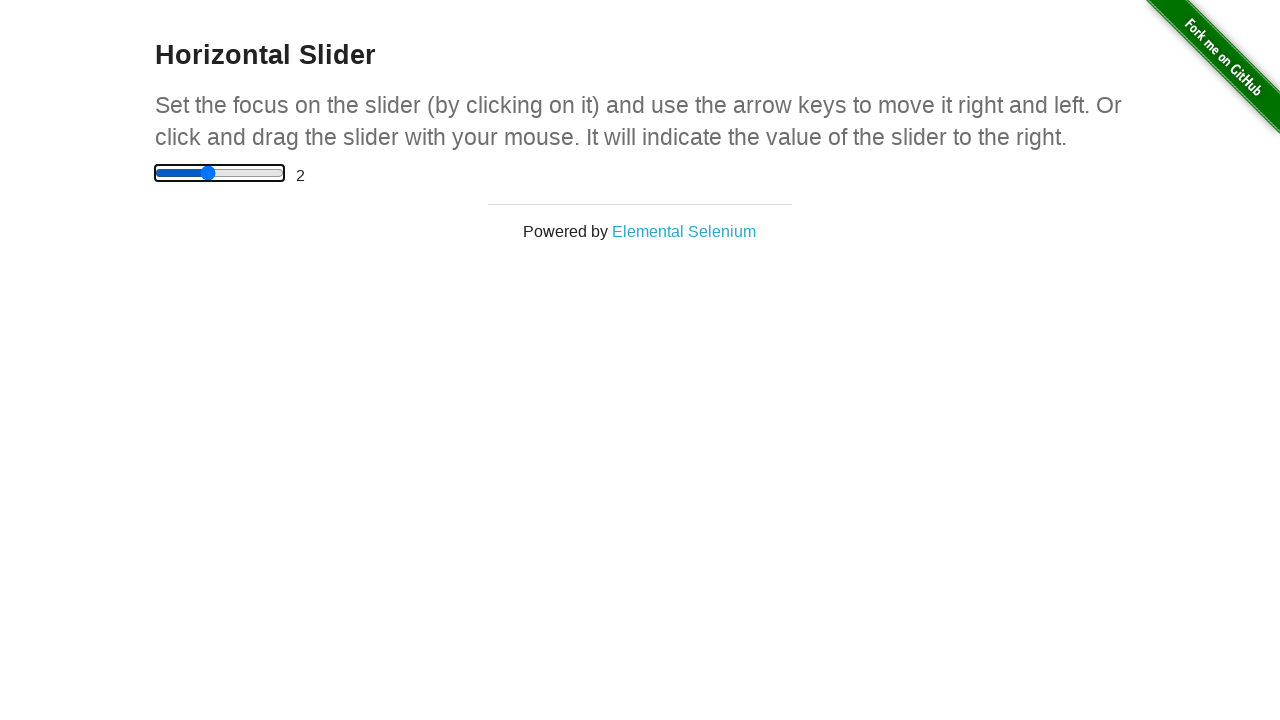

Waited 100ms for slider movement
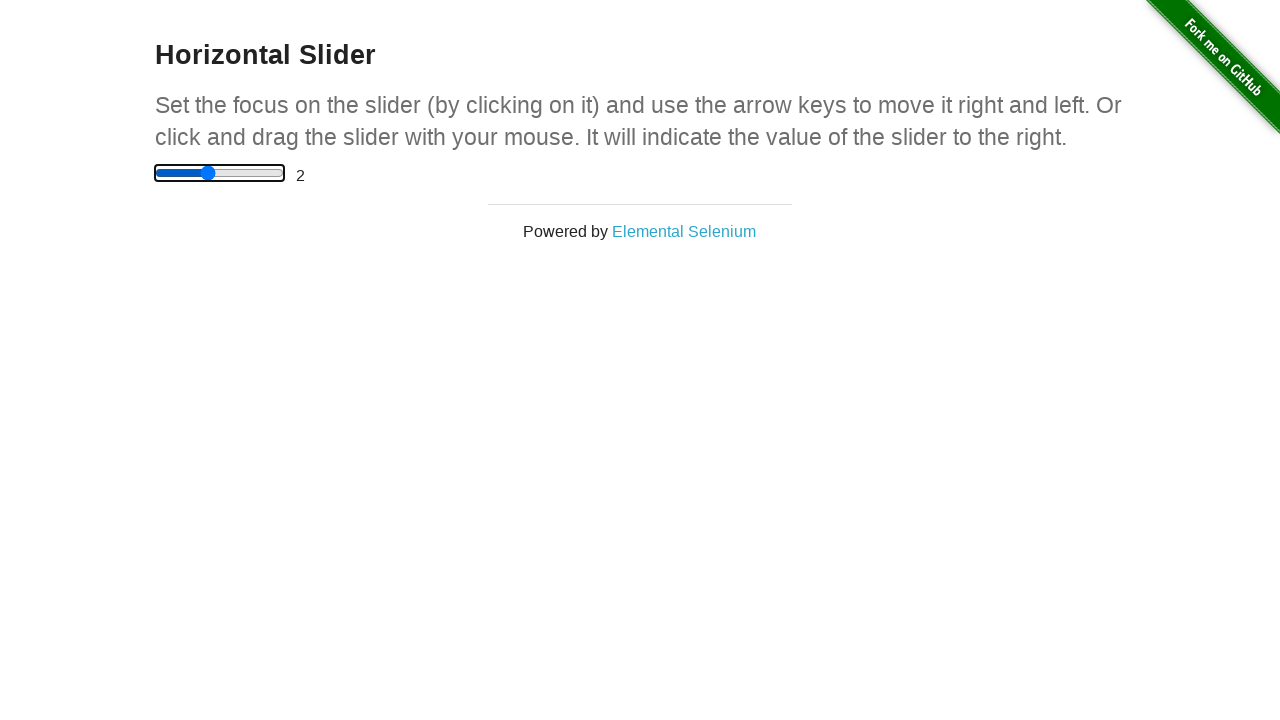

Pressed ArrowRight key to move slider right
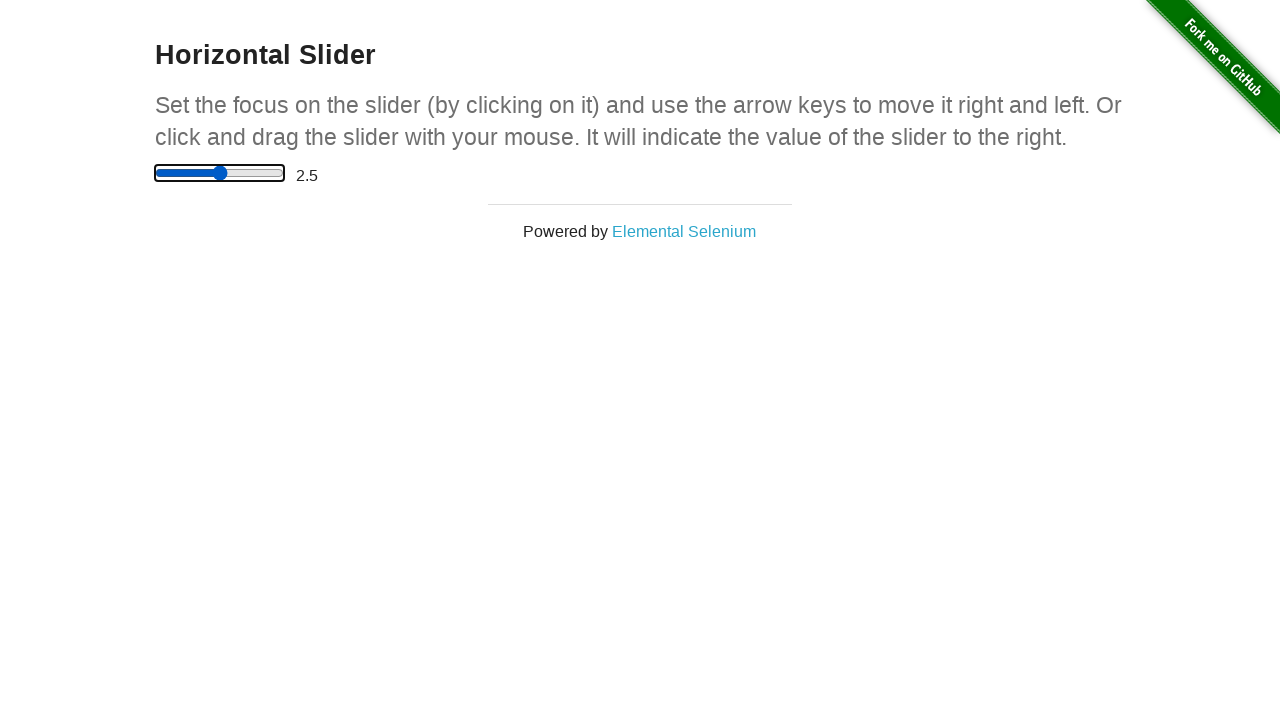

Waited 100ms for slider movement
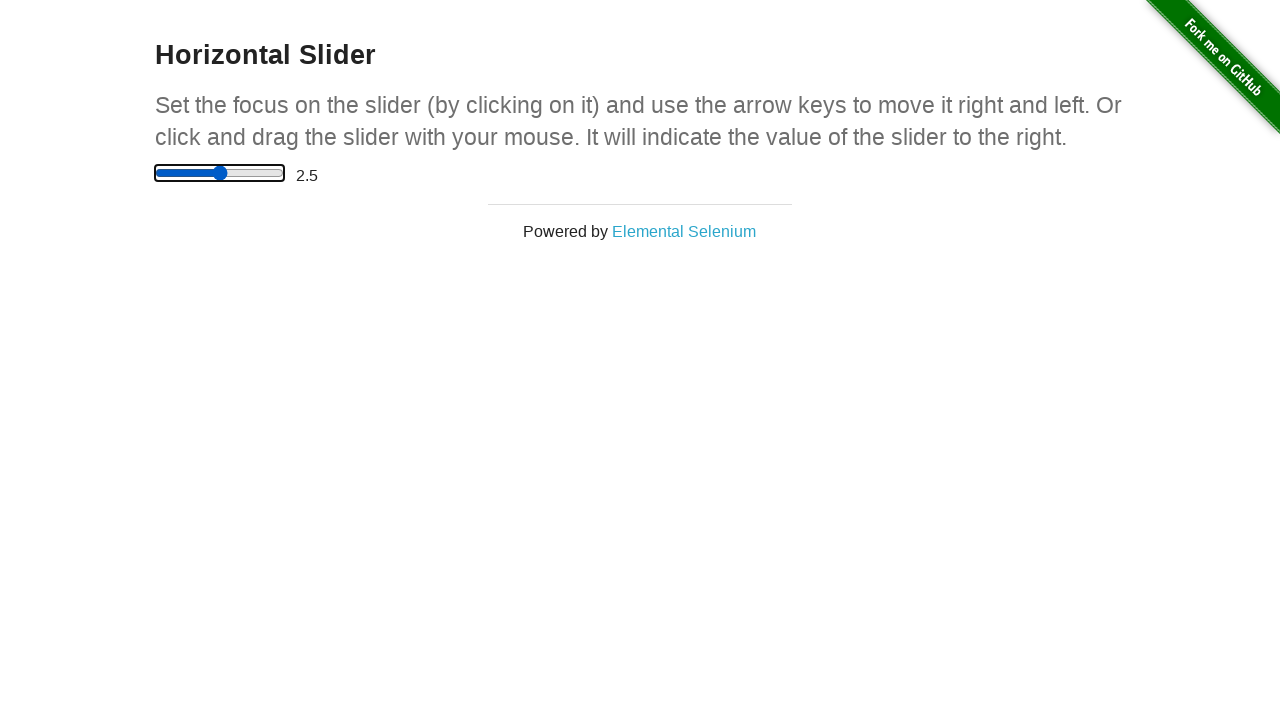

Verified slider is at middle position (value = 2.5)
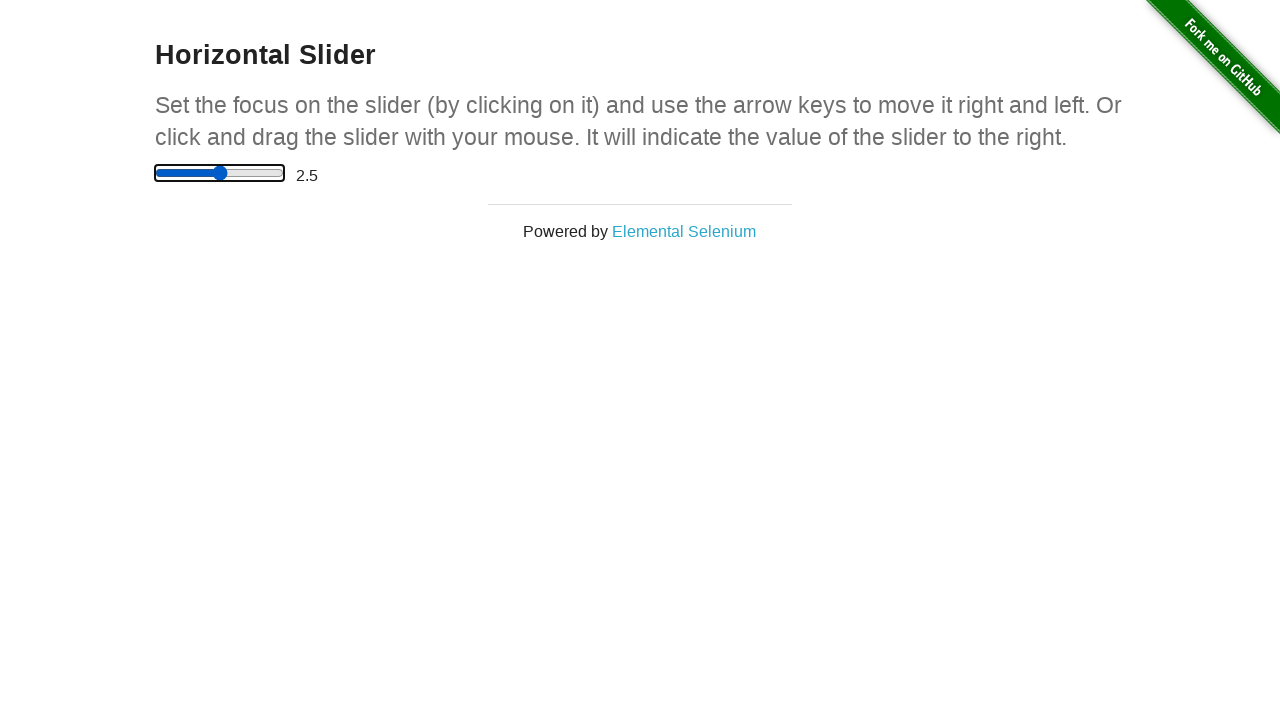

Pressed End key to move slider to end position
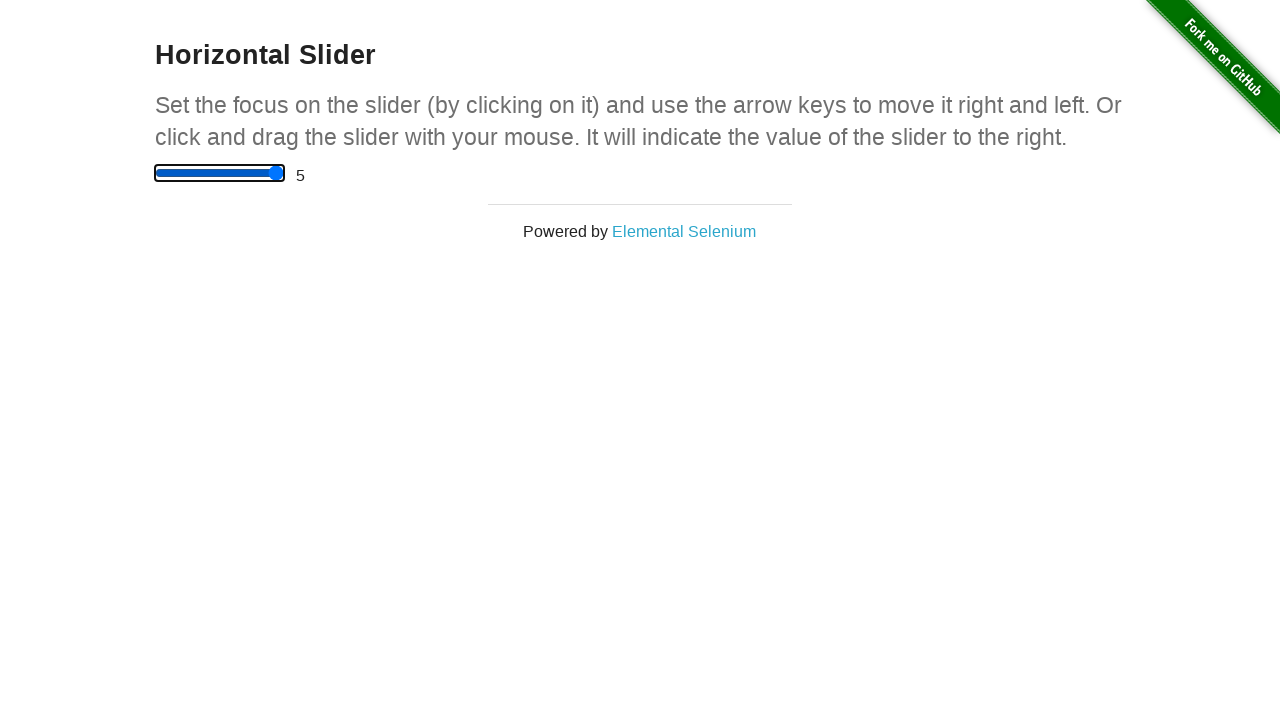

Waited 200ms for slider animation to complete
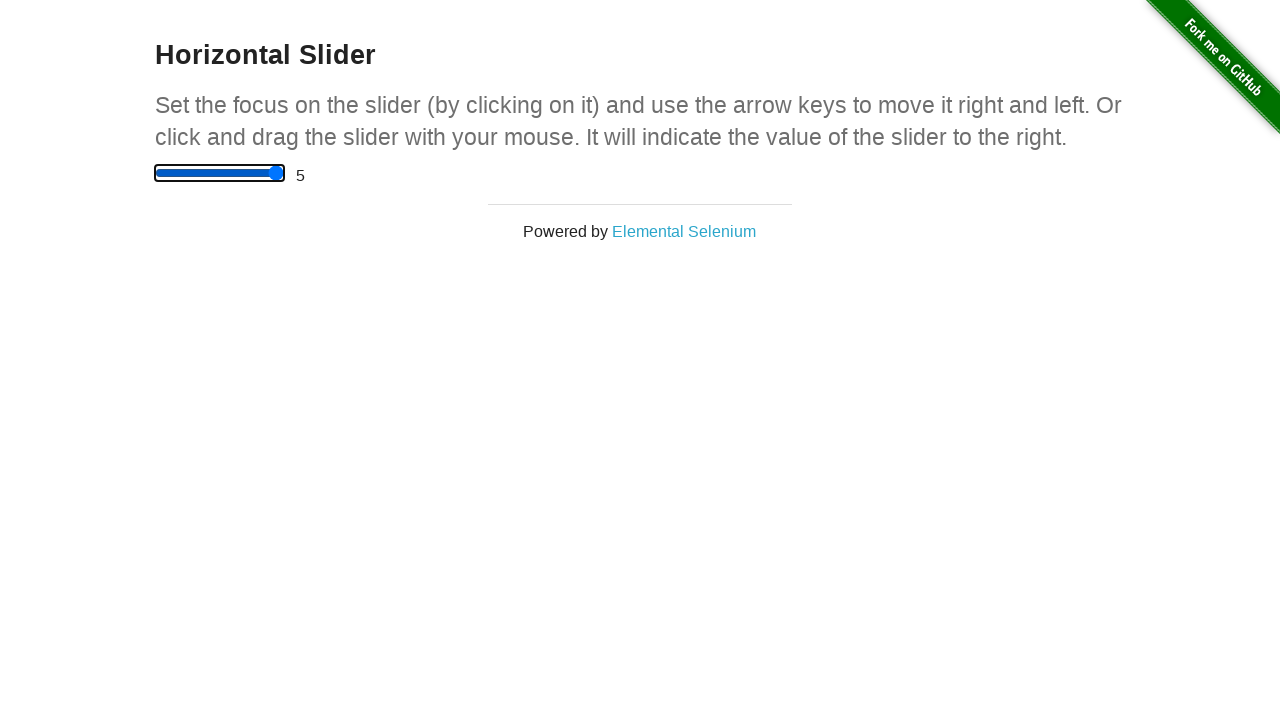

Verified slider is at end position (value = 5)
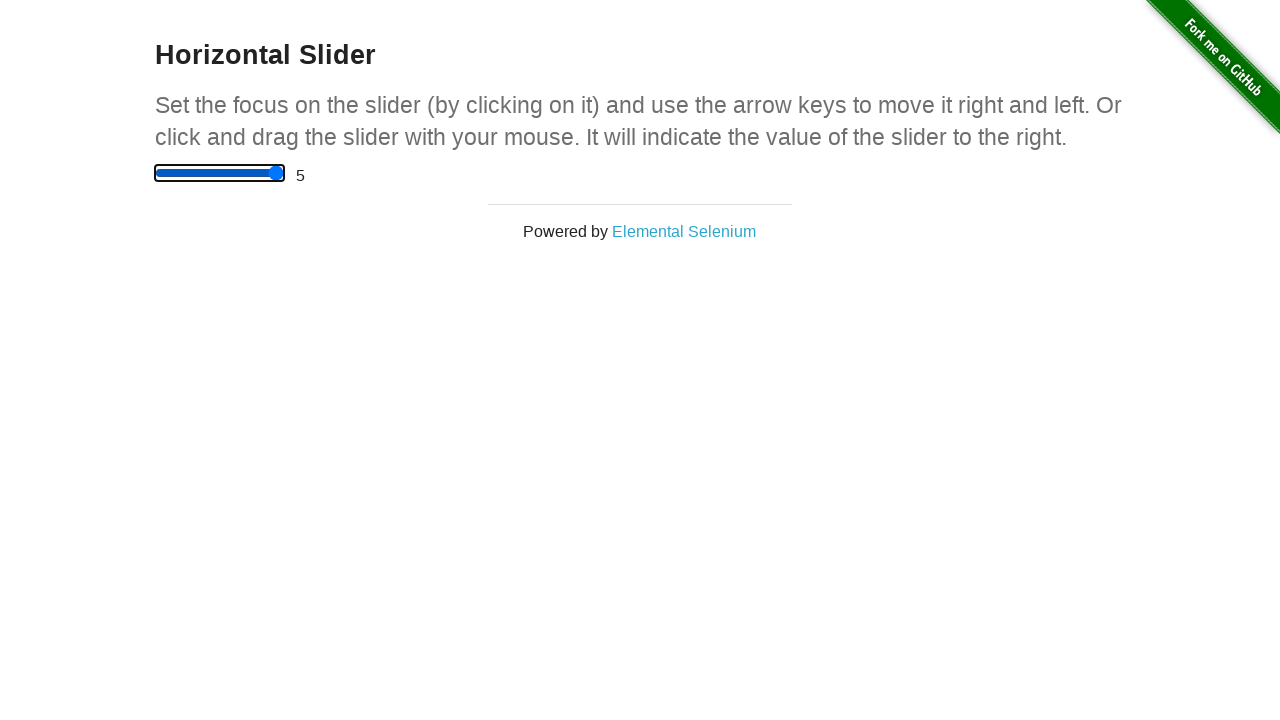

Pressed ArrowRight key while at end position
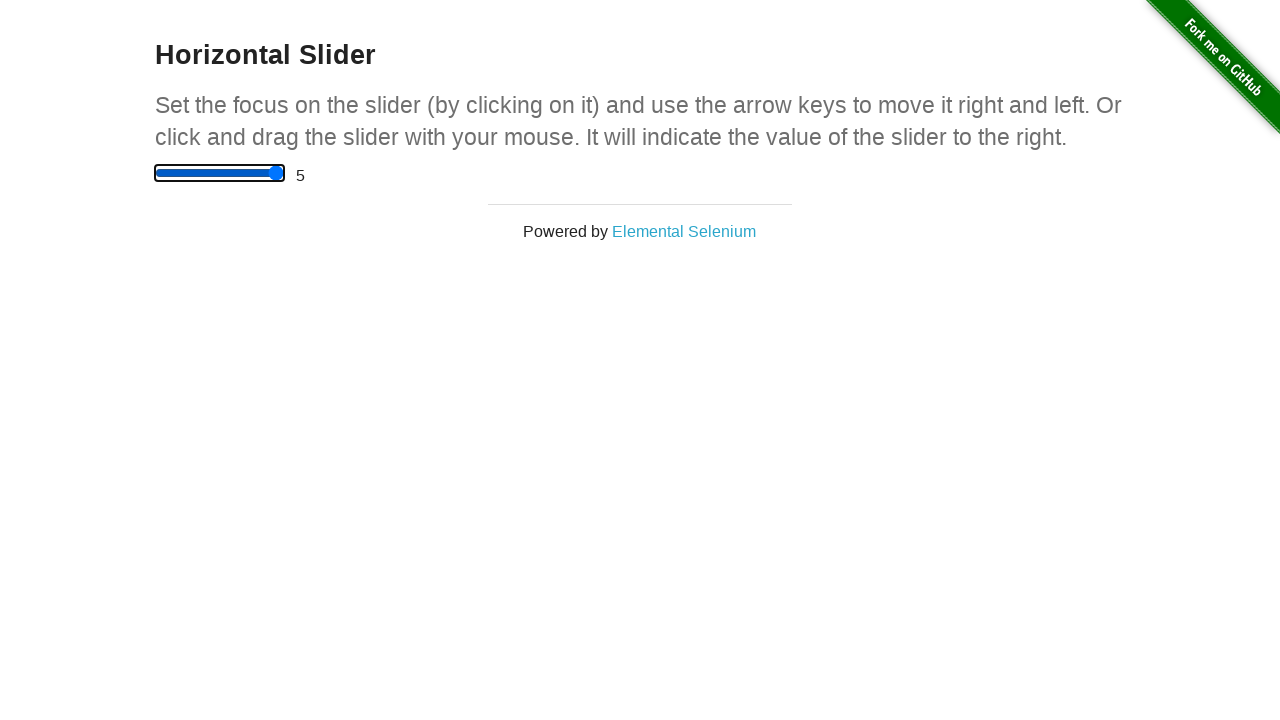

Waited 100ms for slider movement
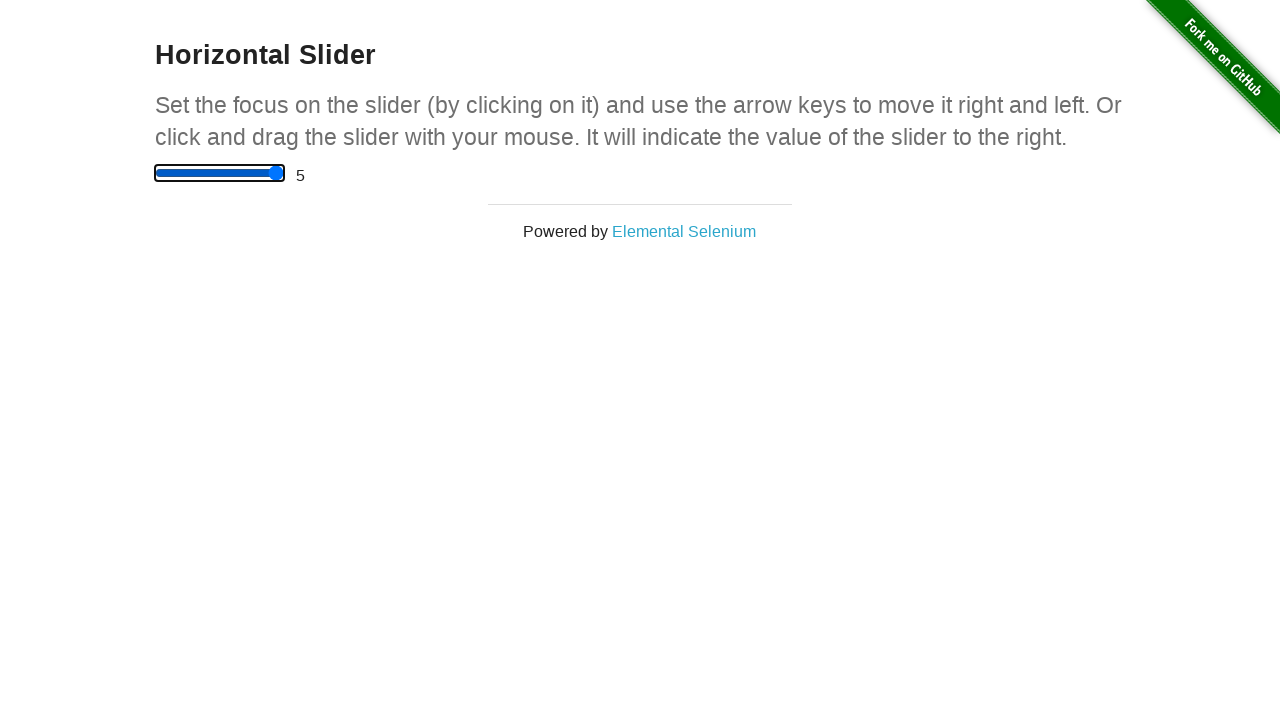

Verified slider stays at end position (value = 5) when trying to move beyond
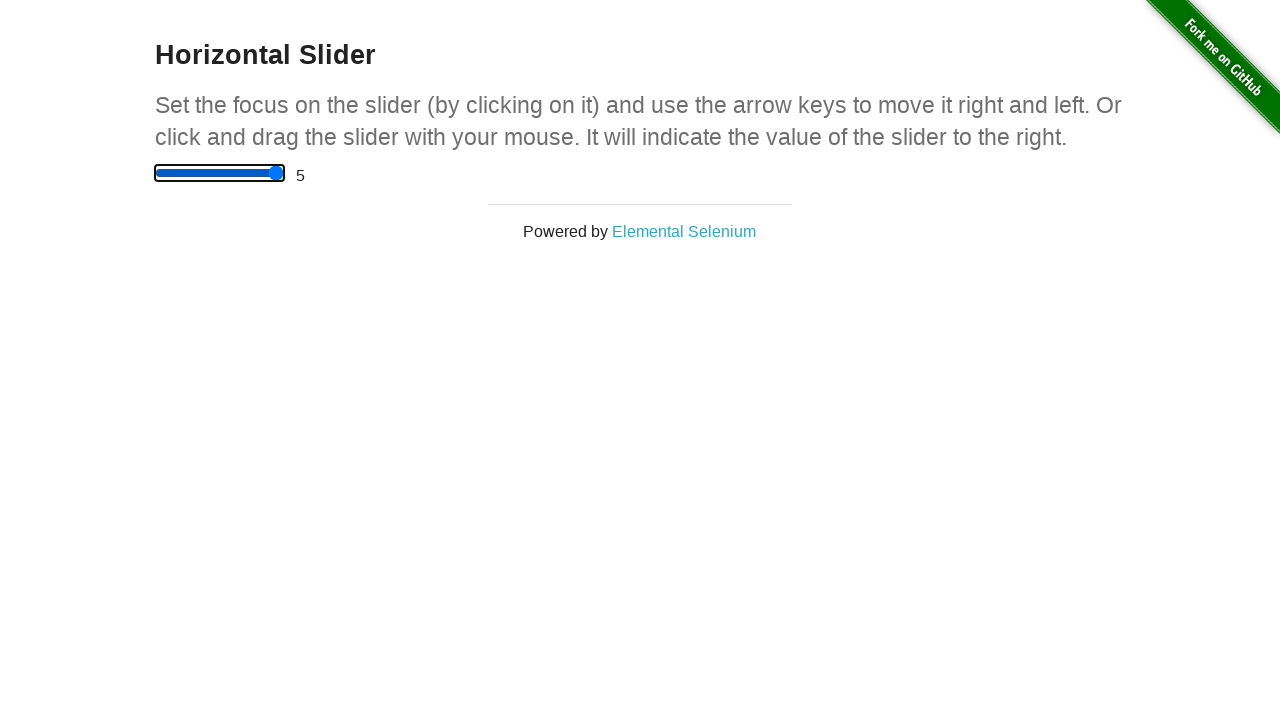

Pressed Home key to move slider back to start
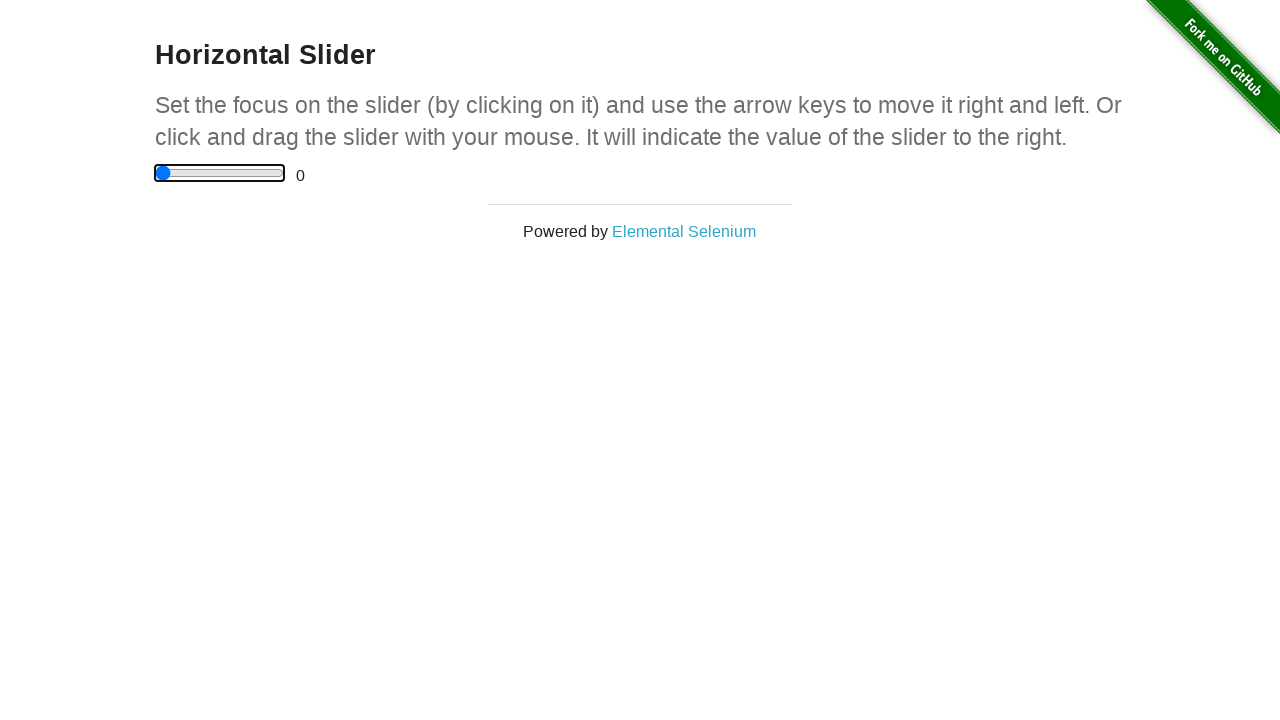

Waited 200ms for slider animation to complete
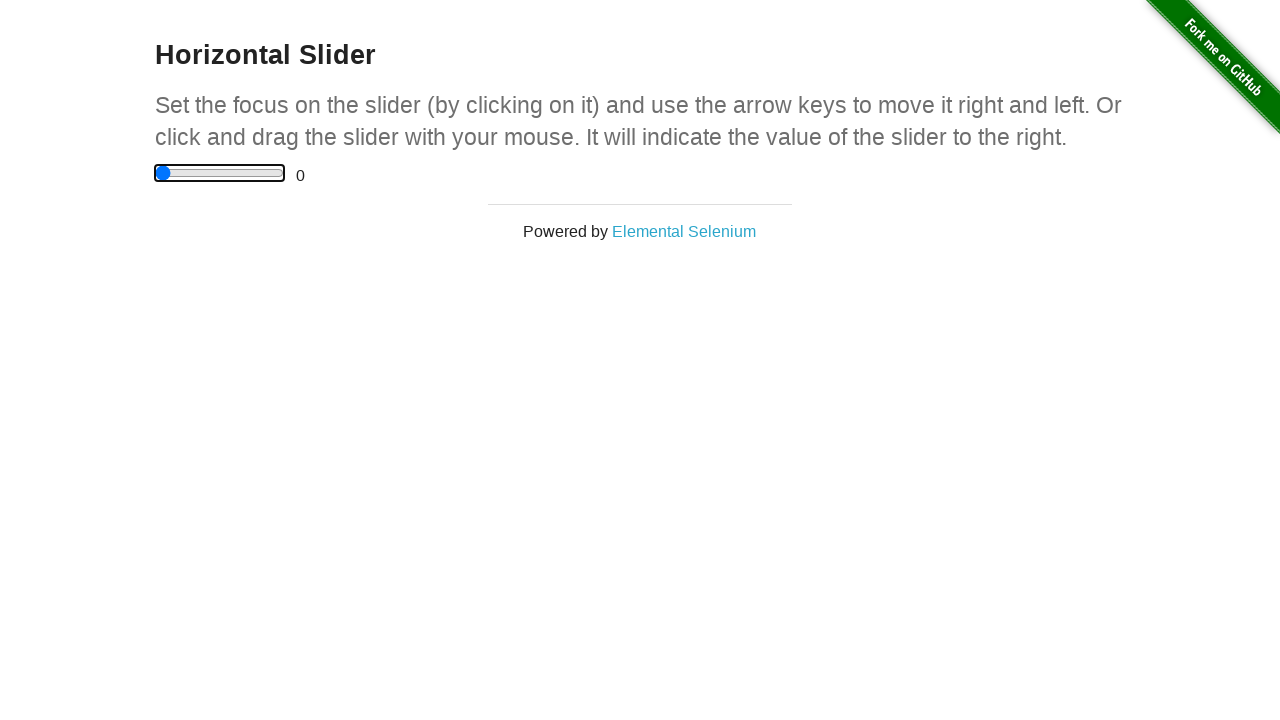

Verified slider is back at start position (value = 0)
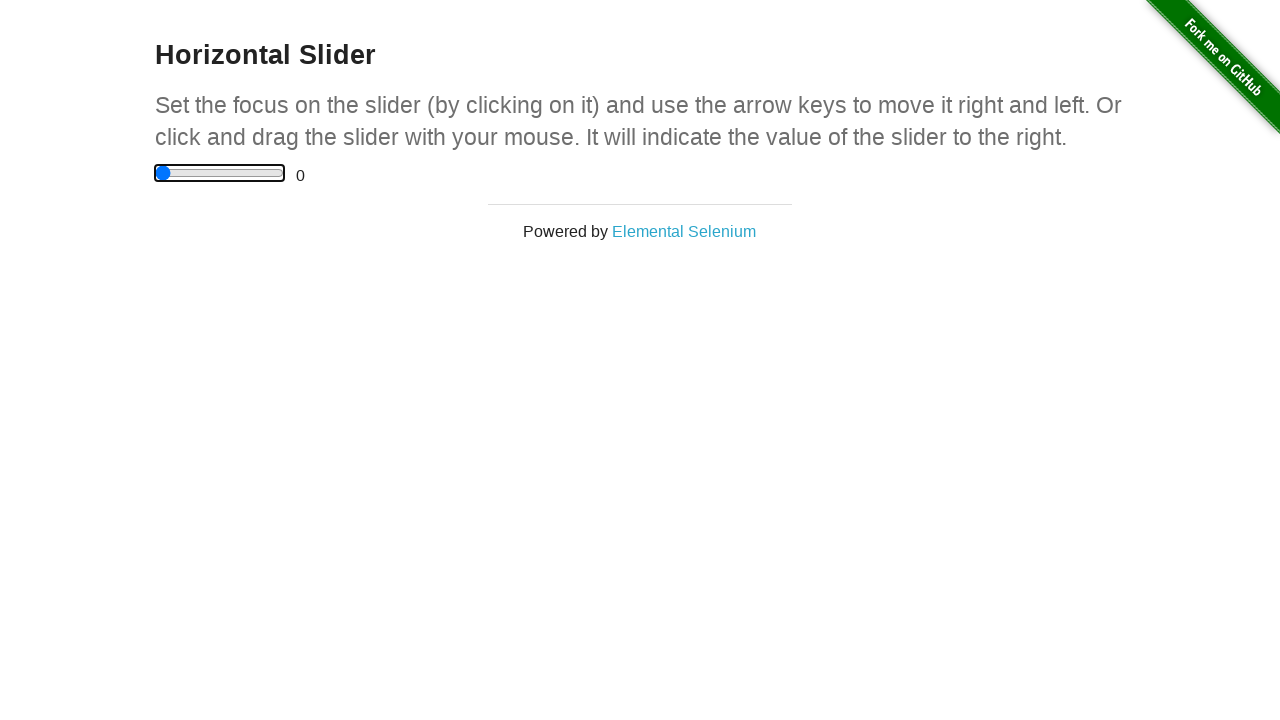

Pressed ArrowLeft key while at start position
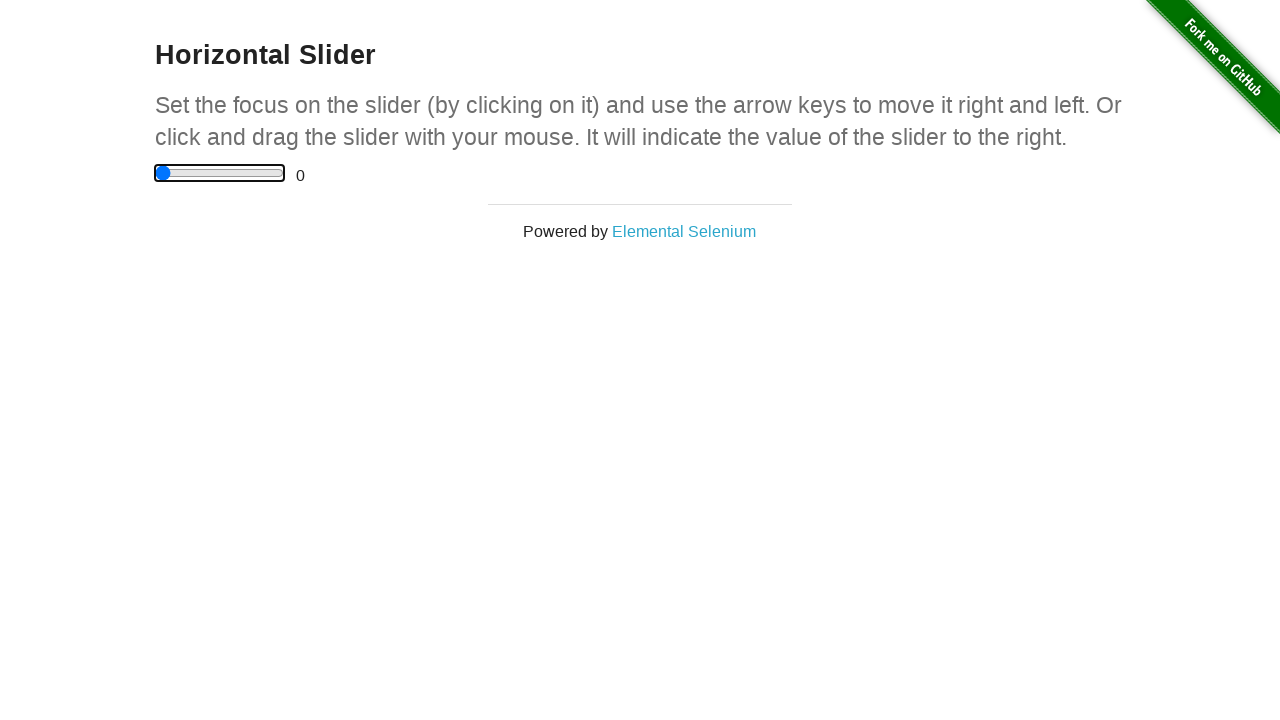

Waited 100ms for slider movement
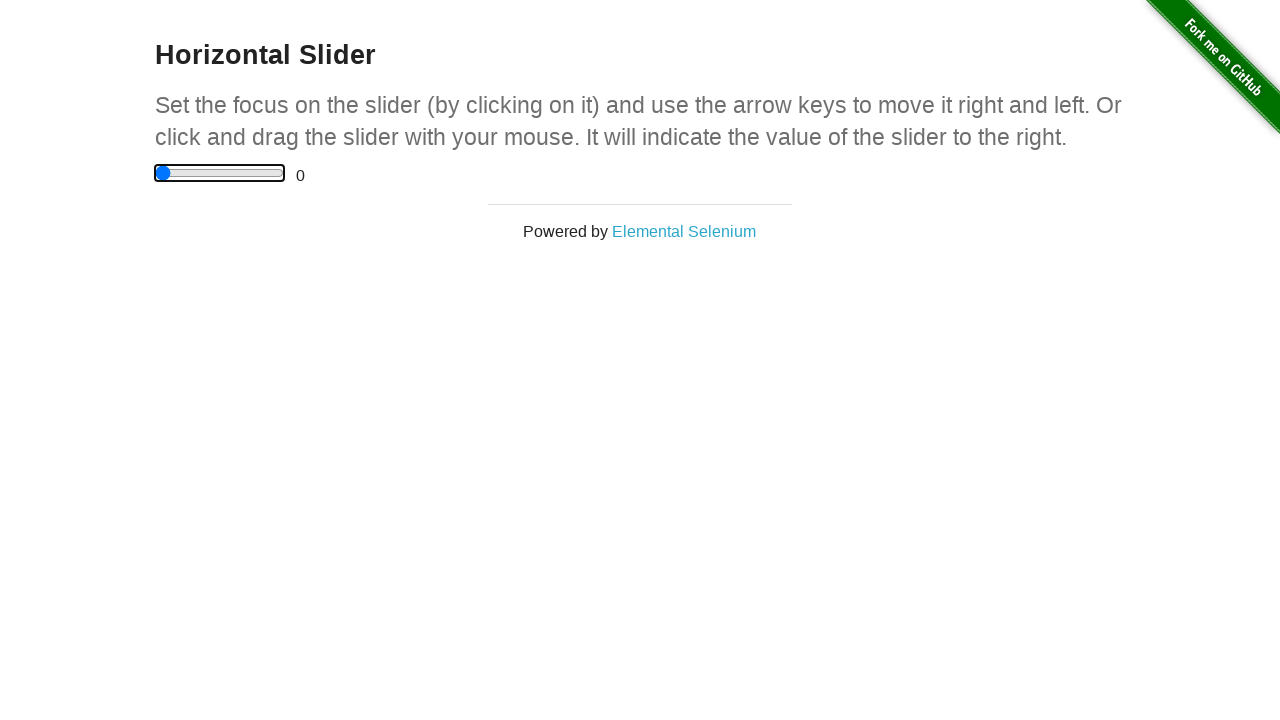

Verified slider stays at start position (value = 0) when trying to move before start
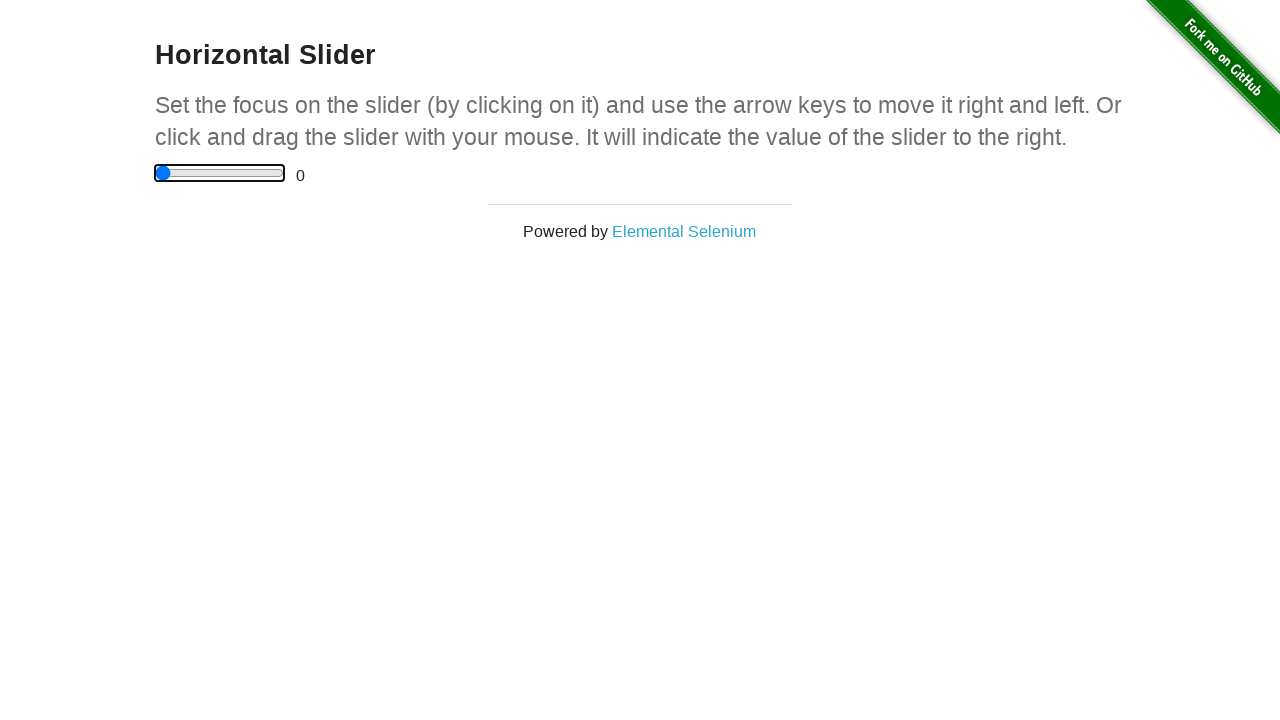

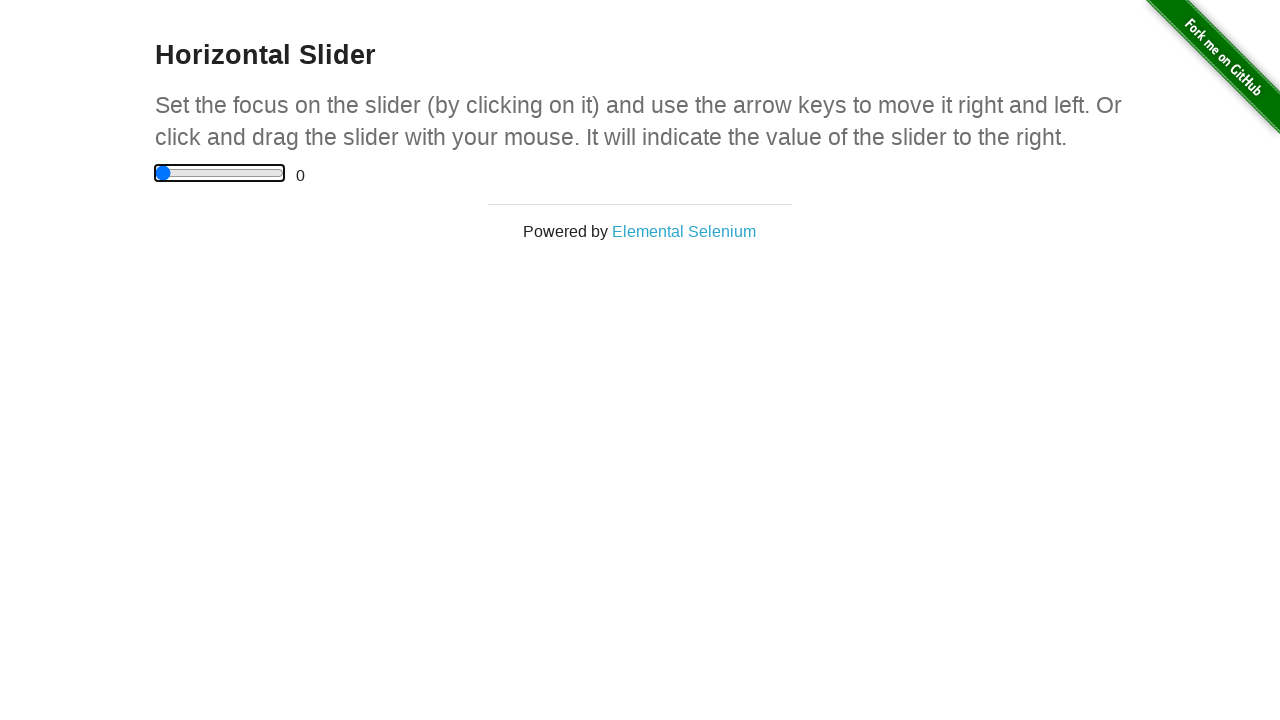